Tests a Selenium detection page by filling in token fields and clicking a test button to verify the browser passes detection checks.

Starting URL: https://hmaker.github.io/selenium-detector/

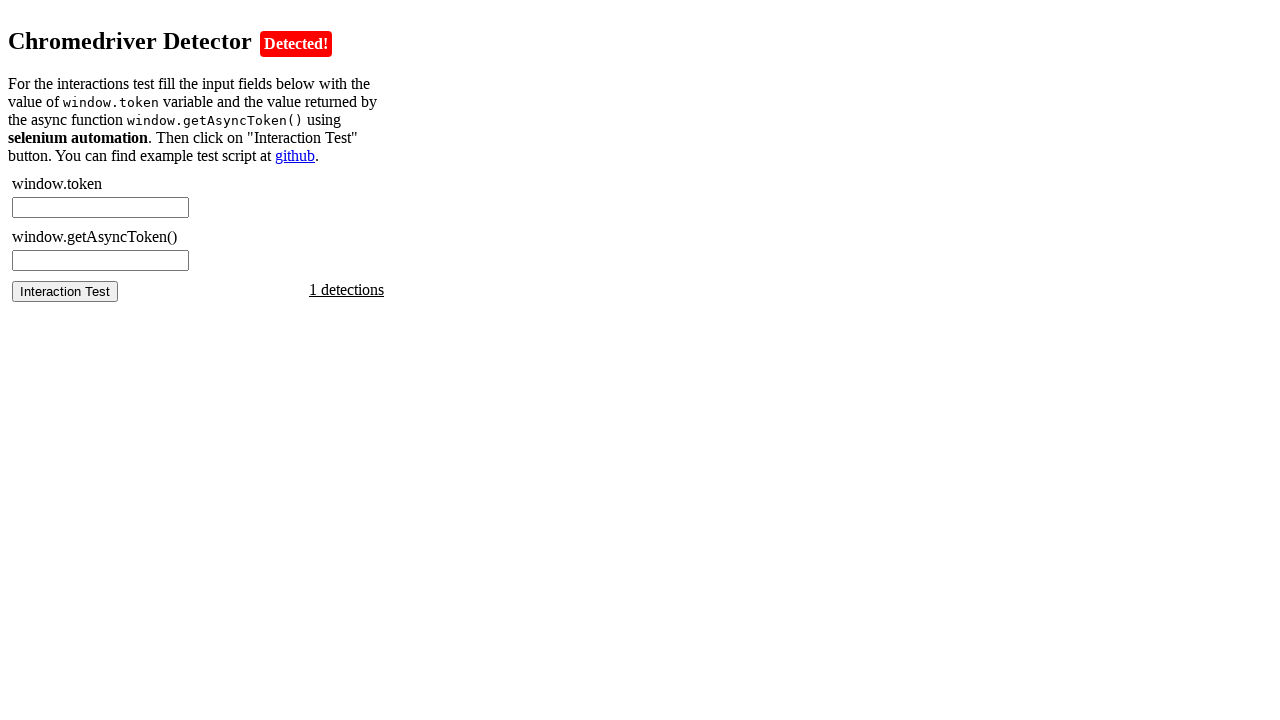

Waited for chromedriver token field to load
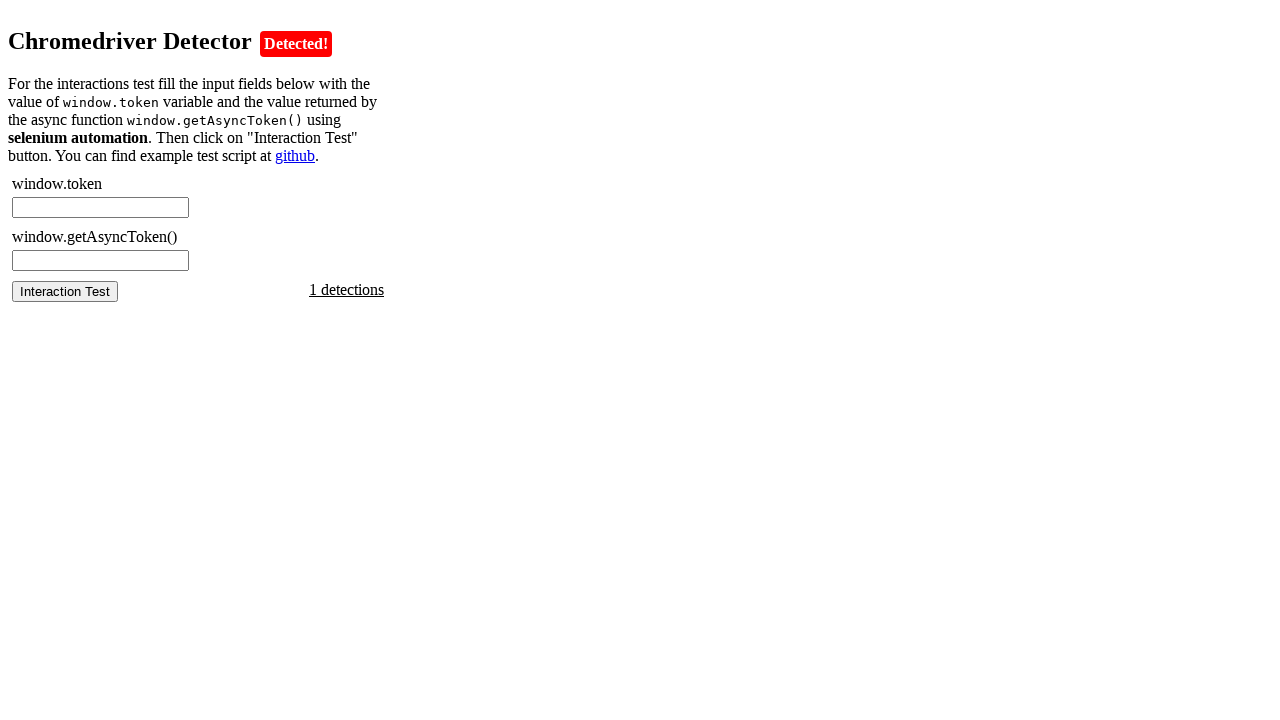

Retrieved window.token from page
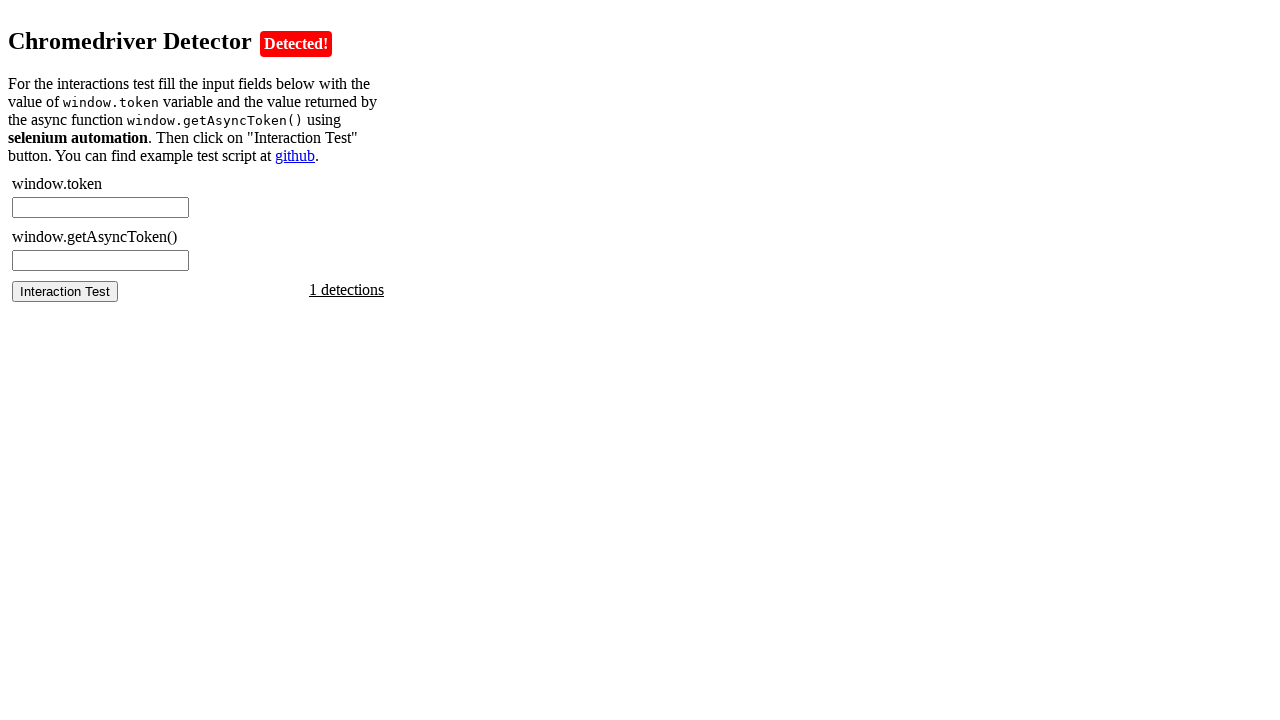

Filled chromedriver token field with retrieved token on #chromedriver-token
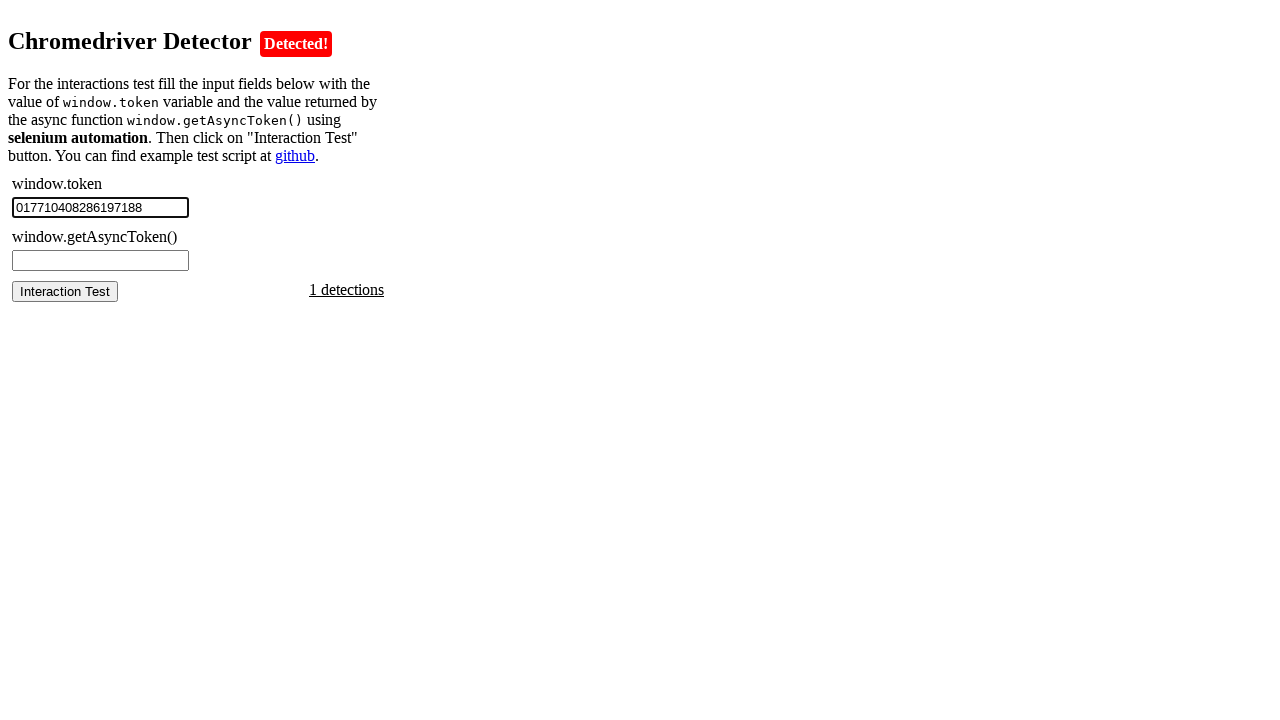

Retrieved async token from page
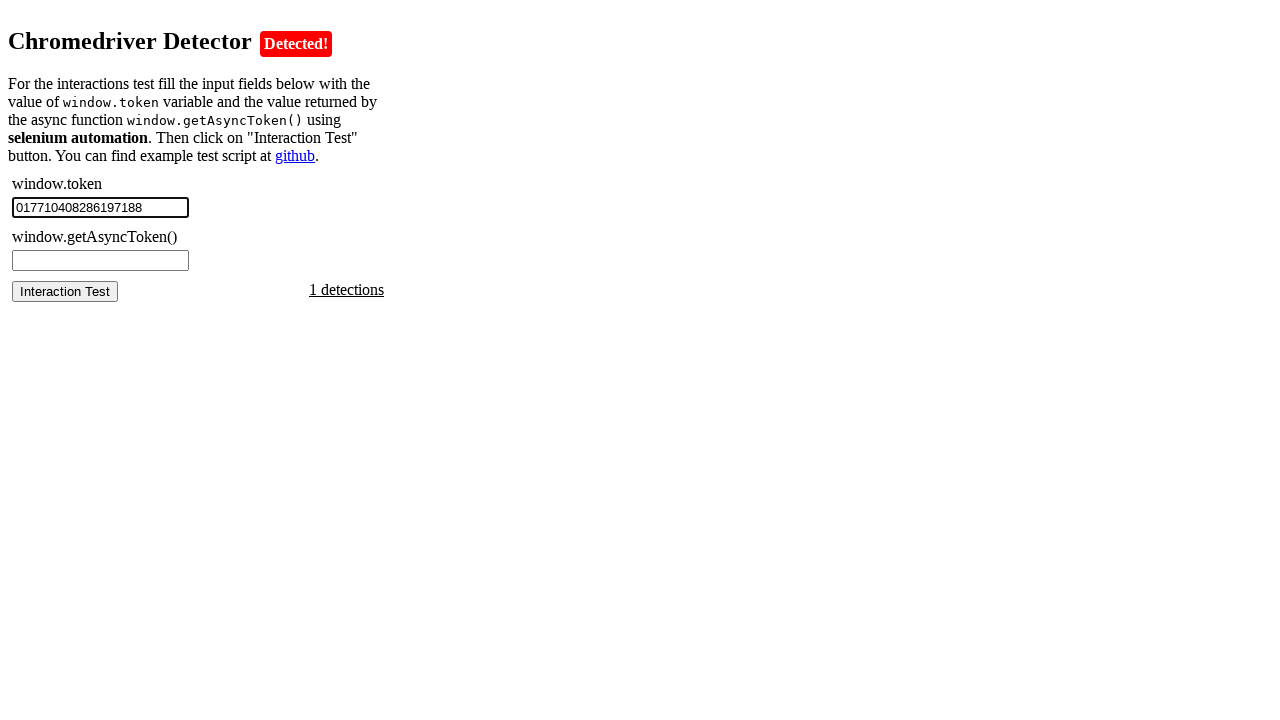

Filled chromedriver async token field with retrieved async token on #chromedriver-asynctoken
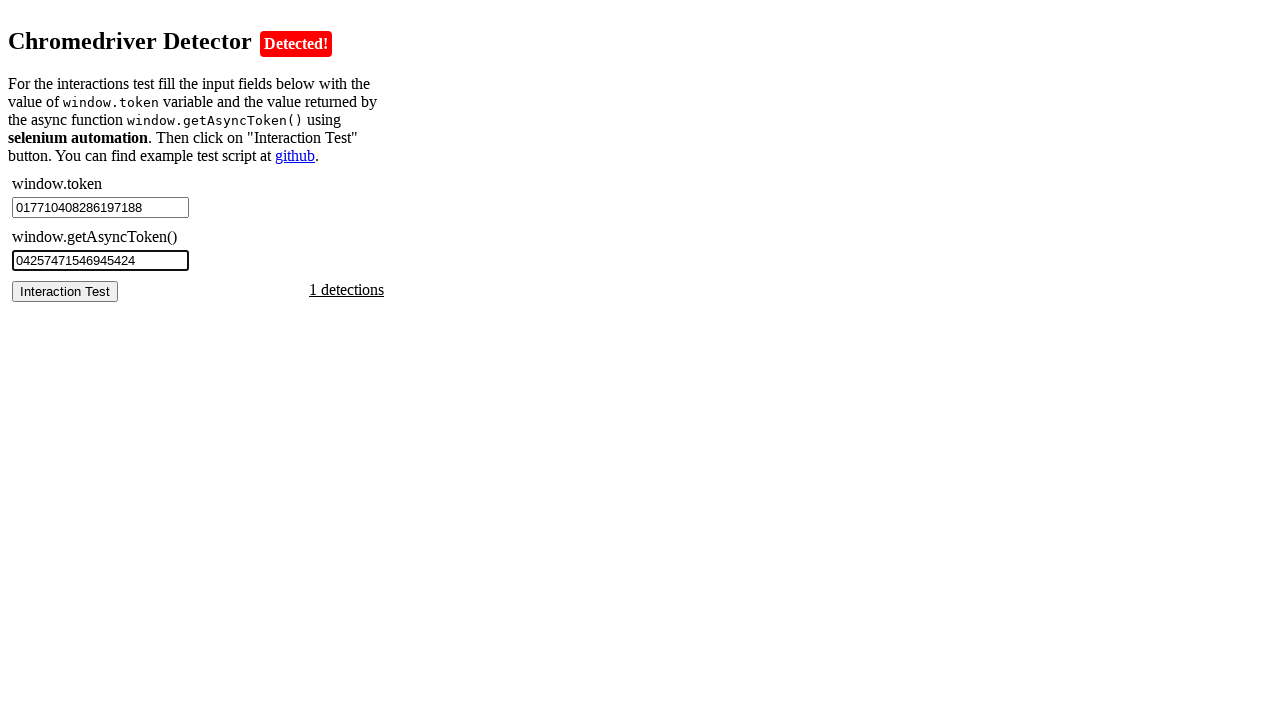

Clicked the chromedriver test button at (65, 291) on #chromedriver-test
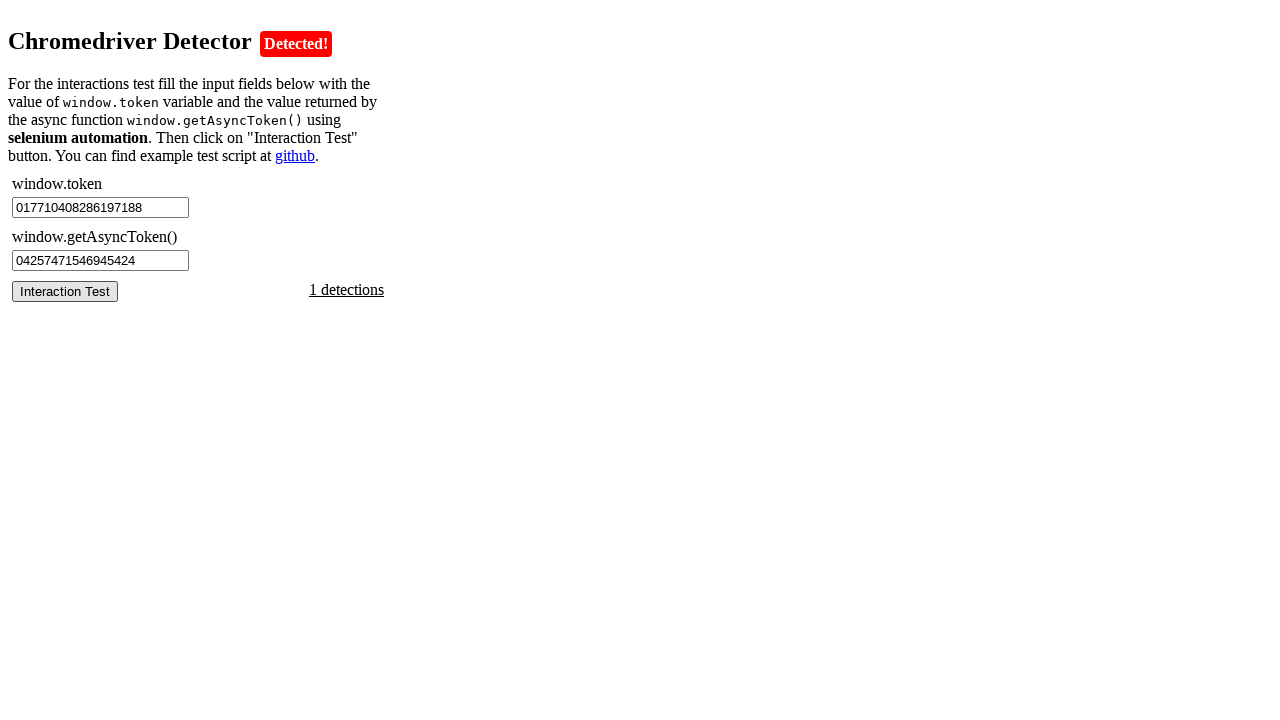

Waited for test result to appear in chromedriver test container
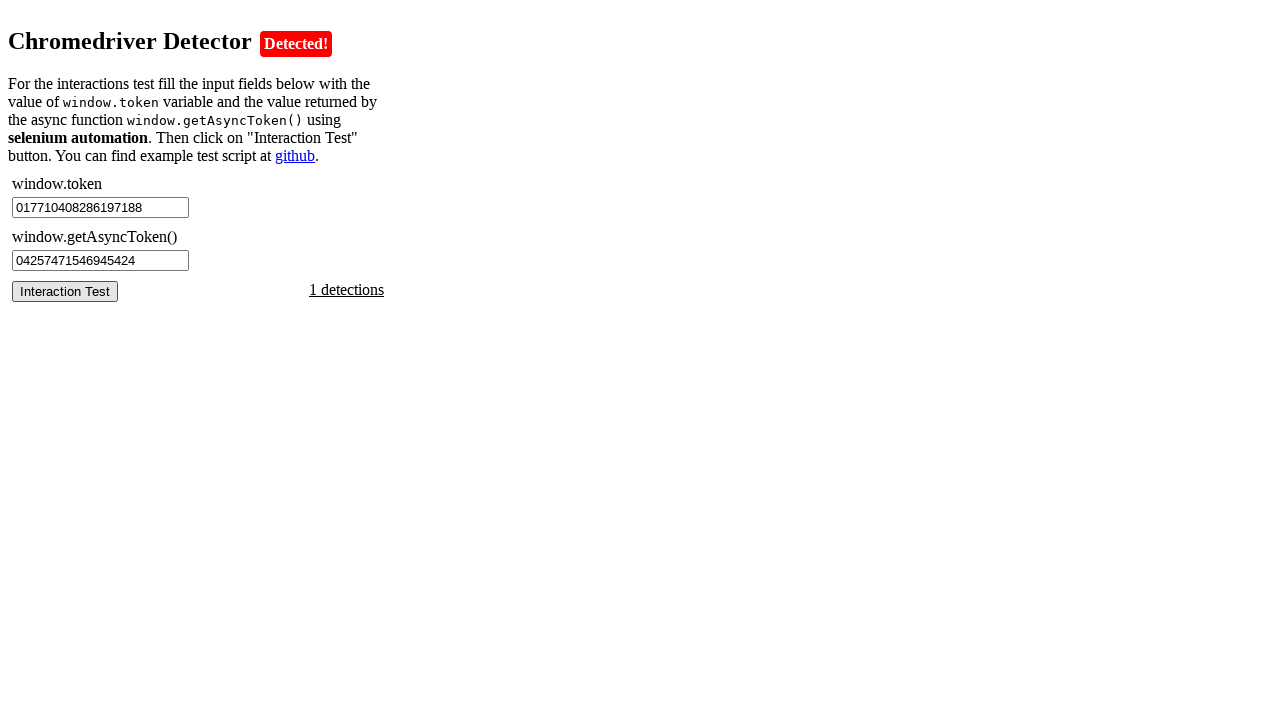

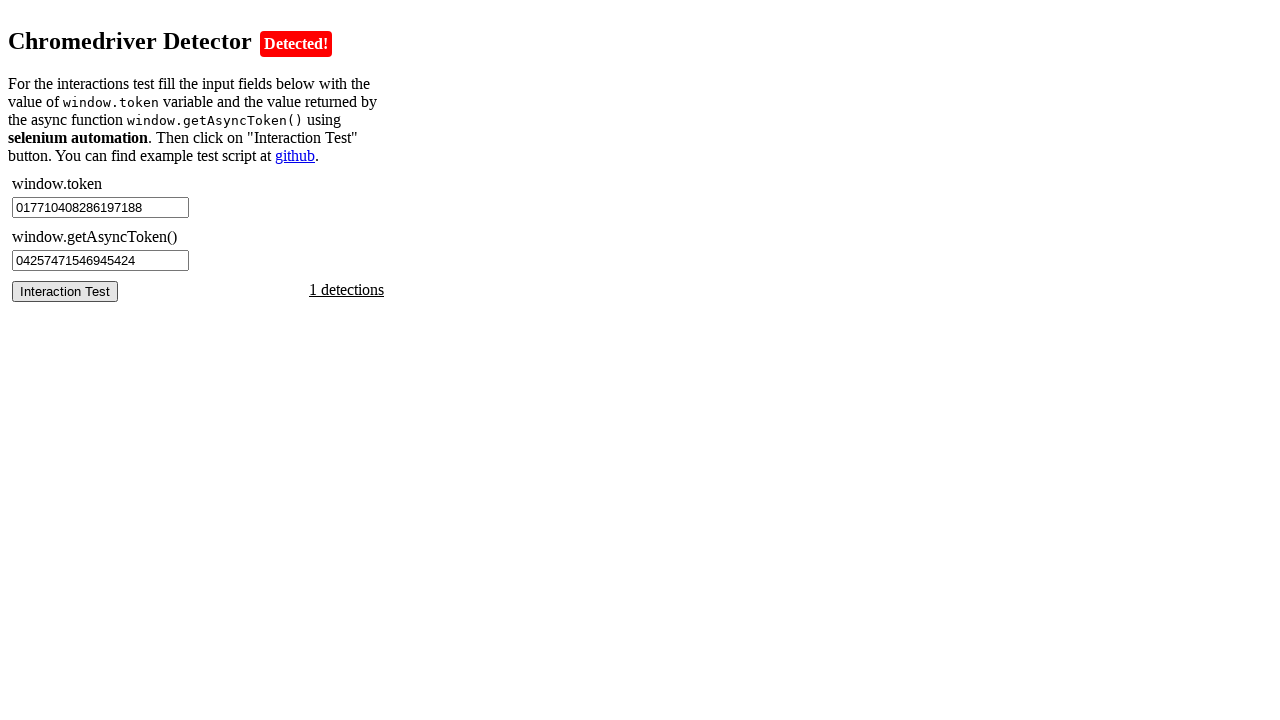